Tests static dropdown selection functionality by selecting options using different methods - by index, by visible text, and by value

Starting URL: https://rahulshettyacademy.com/dropdownsPractise/

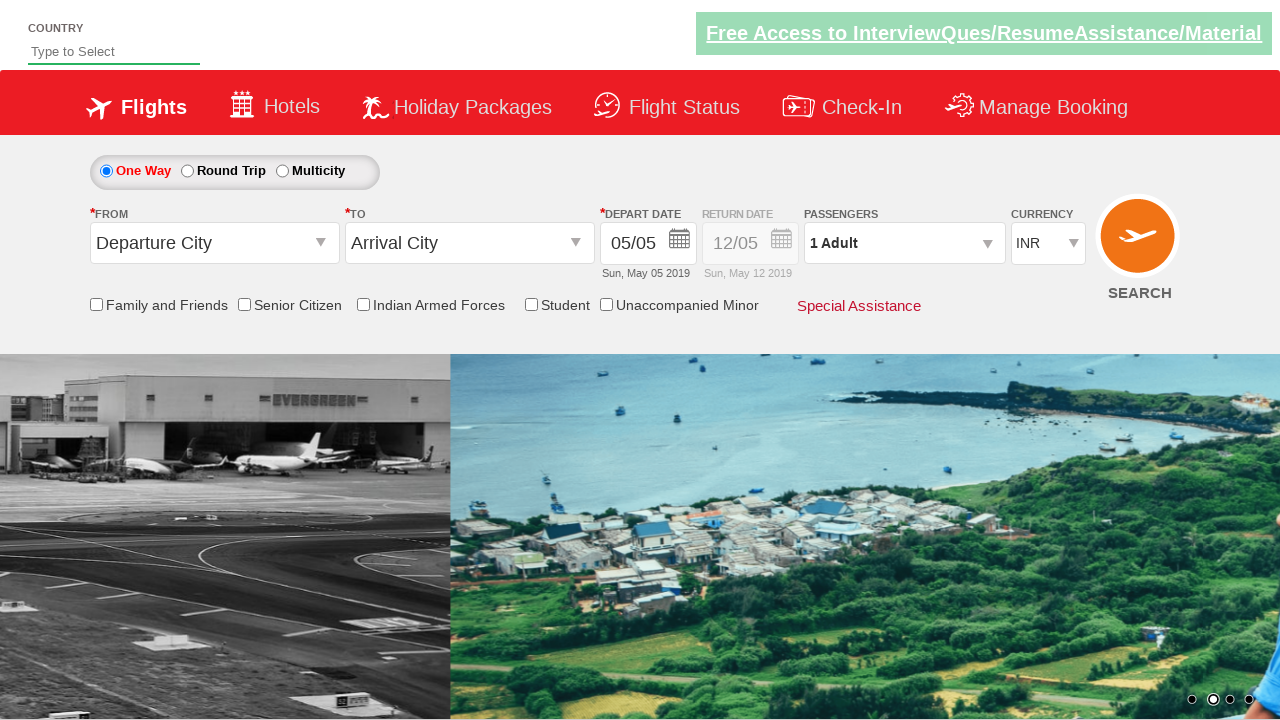

Selected 3rd option in currency dropdown by index on #ctl00_mainContent_DropDownListCurrency
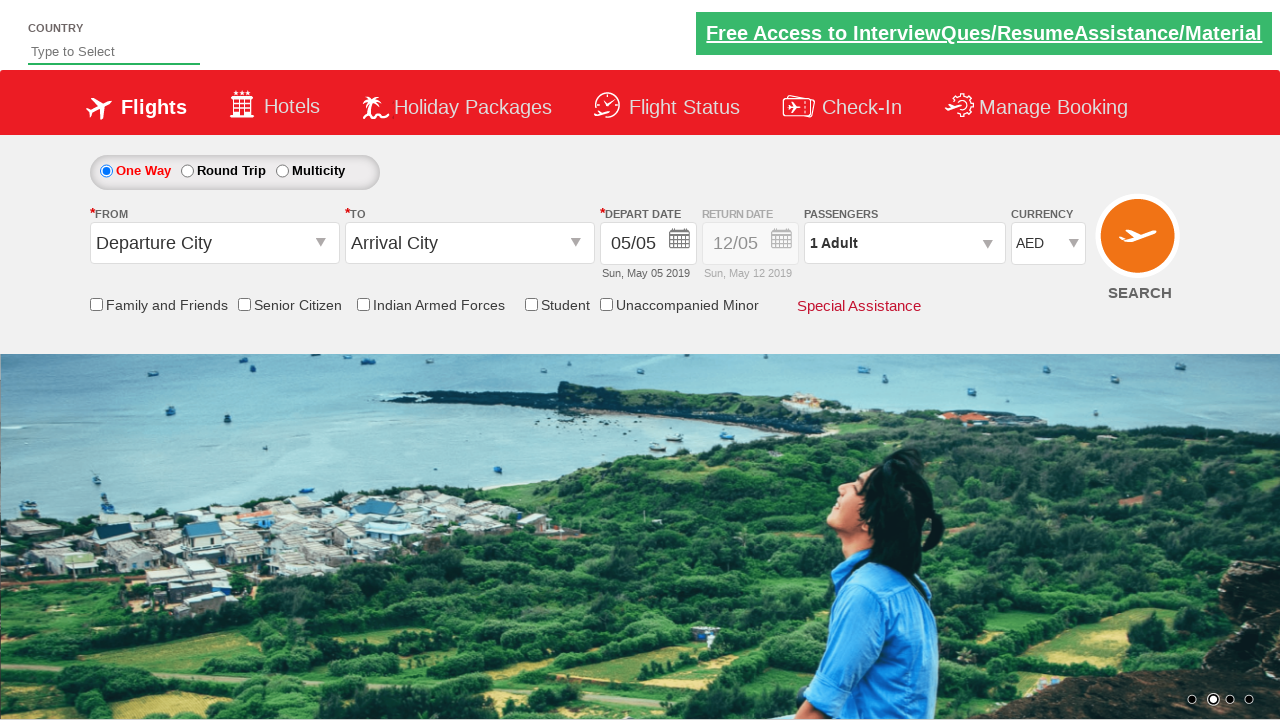

Selected USD option in currency dropdown by visible text on #ctl00_mainContent_DropDownListCurrency
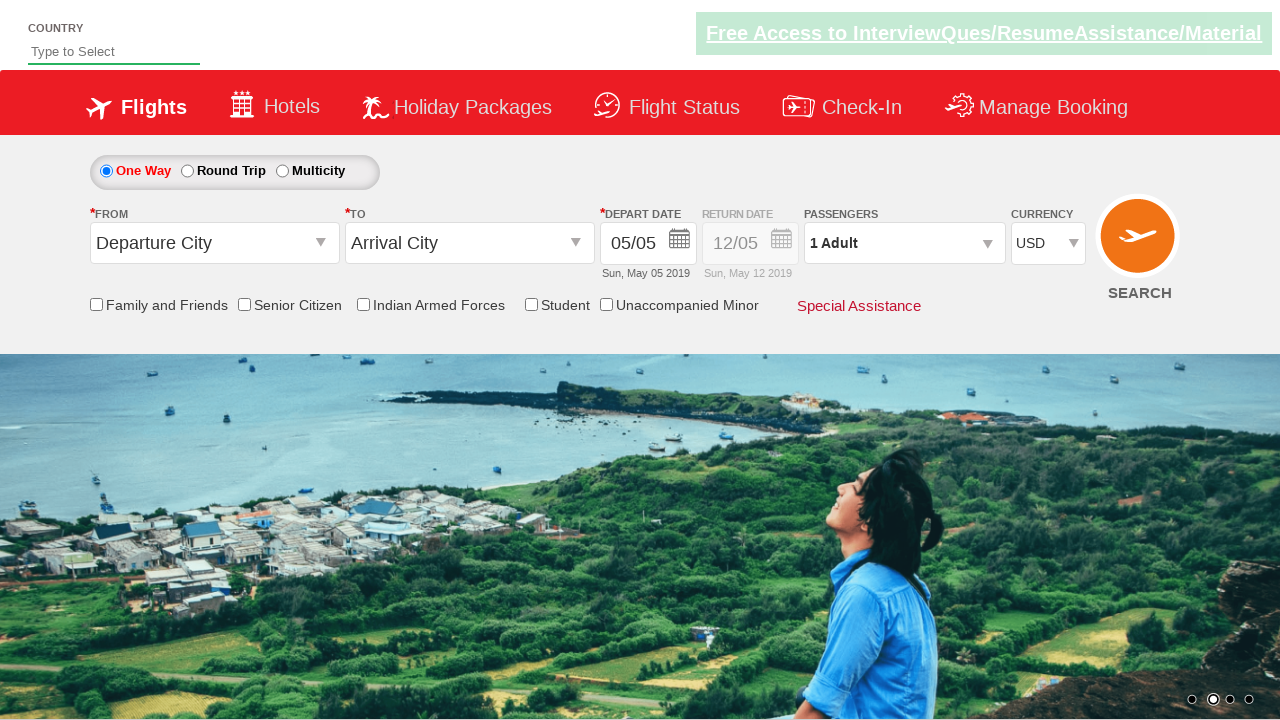

Selected INR option in currency dropdown by value attribute on #ctl00_mainContent_DropDownListCurrency
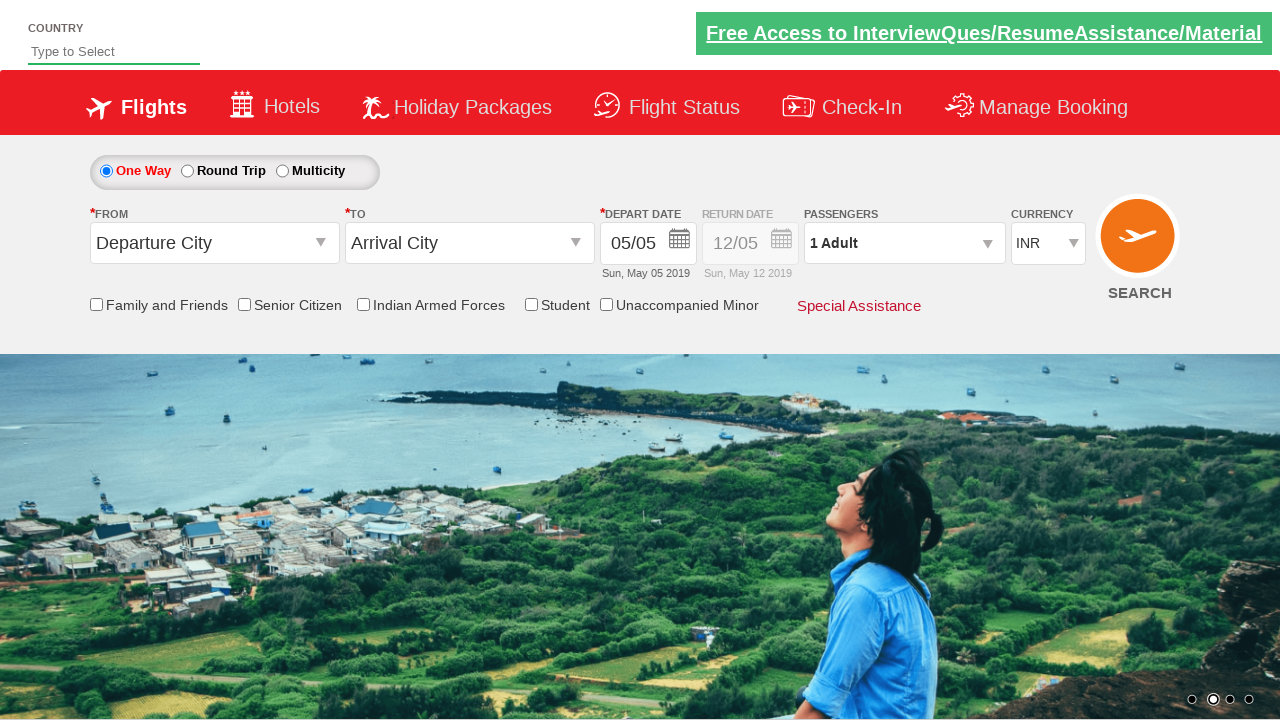

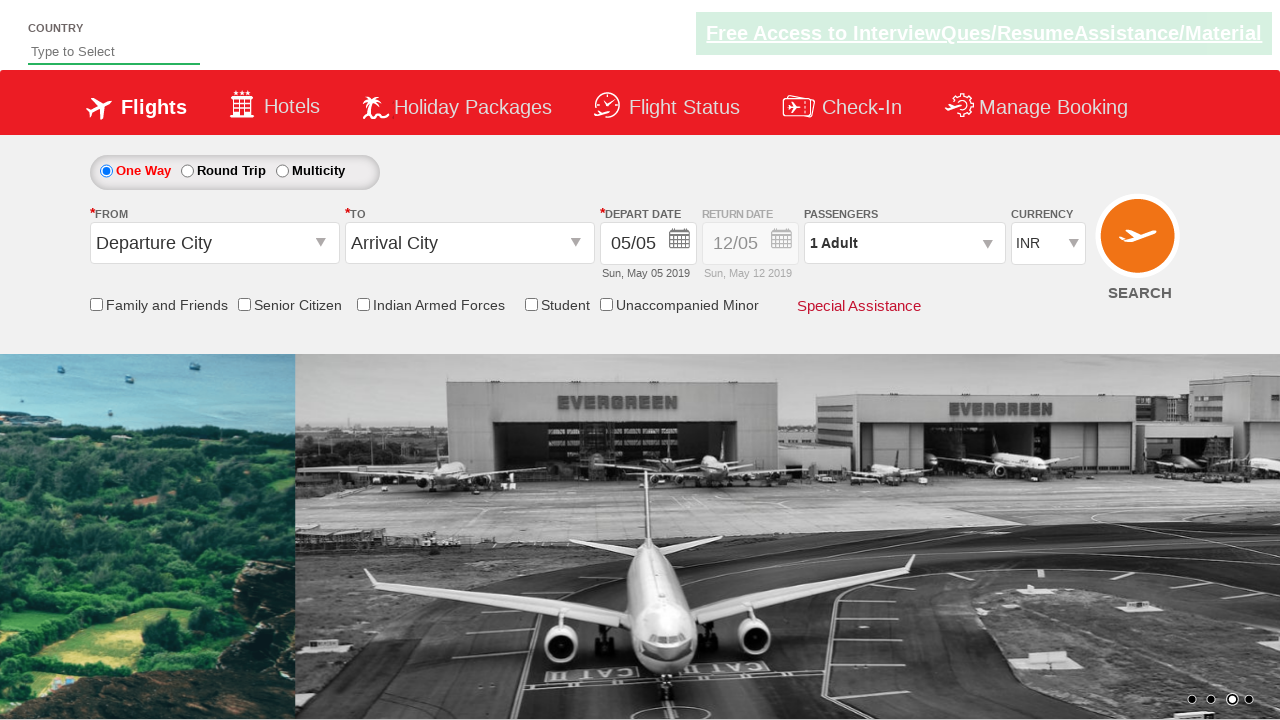